Tests various input field interactions including typing text, appending text, using keyboard keys, retrieving values, clearing fields, and checking element states

Starting URL: https://www.leafground.com/input.xhtml

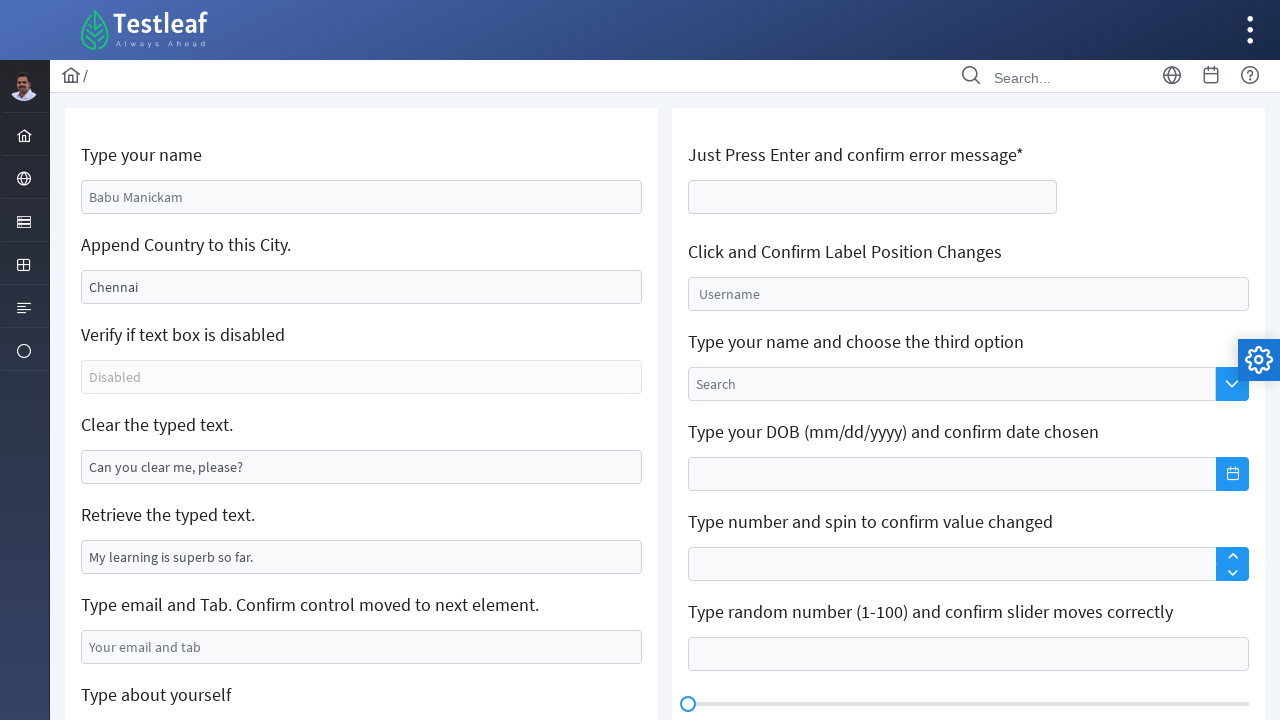

Filled name field with 'karthick' on #j_idt88\:name
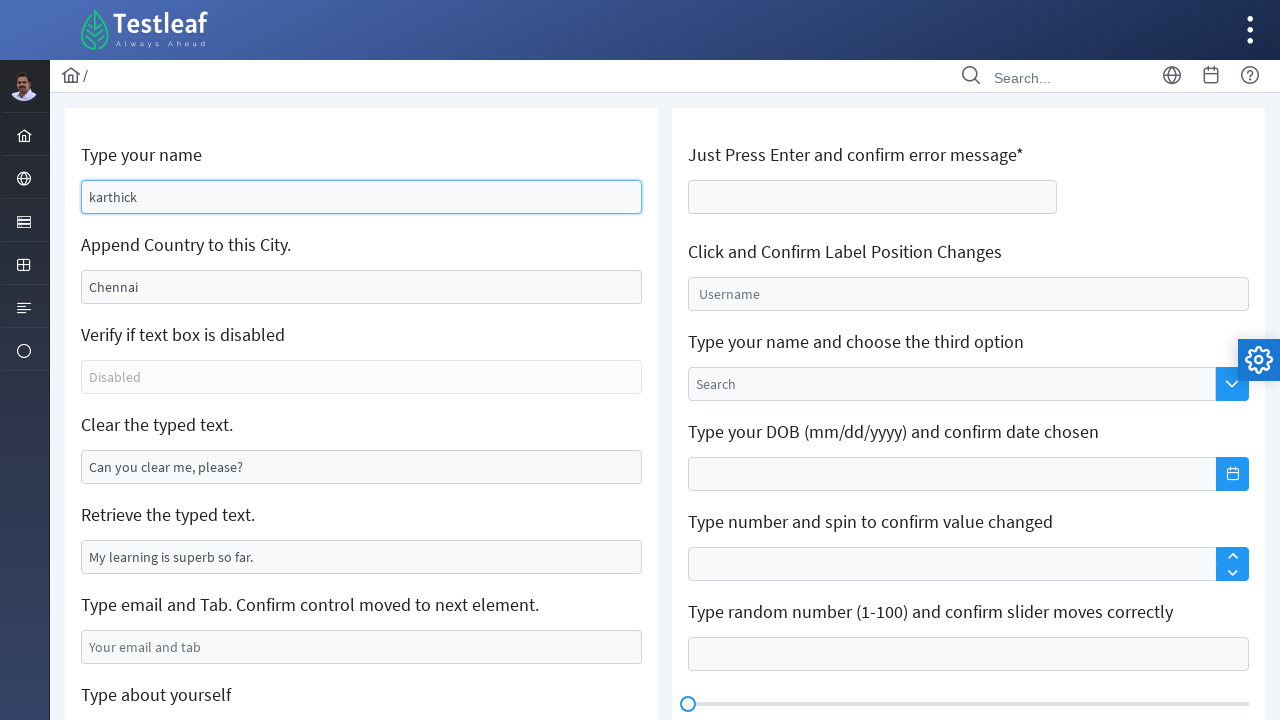

Appended ' India' to city field on #j_idt88\:j_idt91
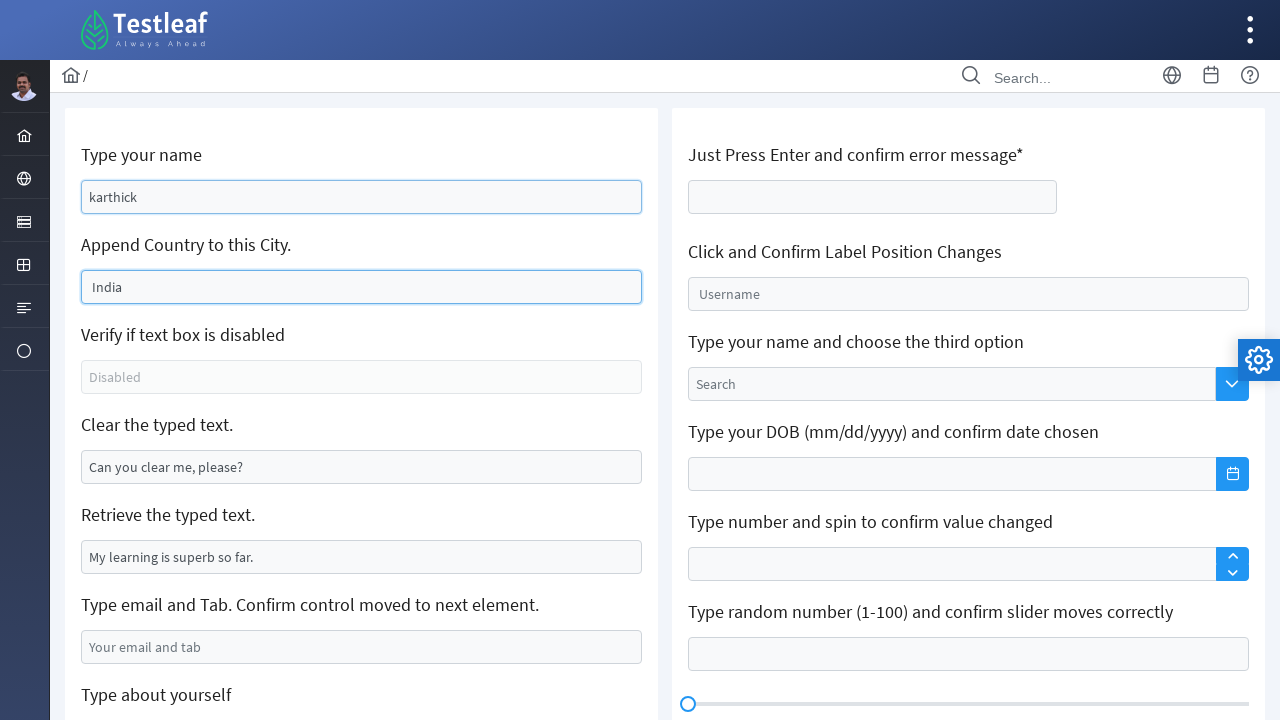

Filled email field with 'ntt@gmail.com' on #j_idt88\:j_idt99
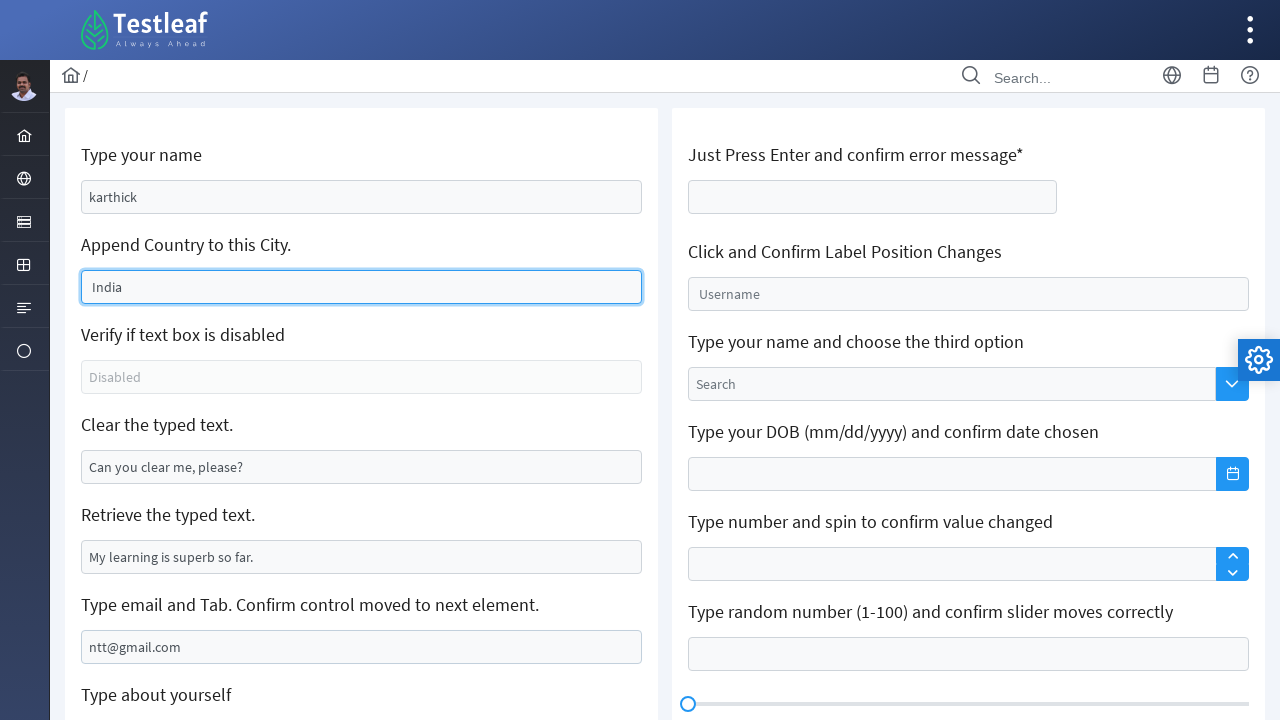

Pressed Tab key to move to next field on #j_idt88\:j_idt99
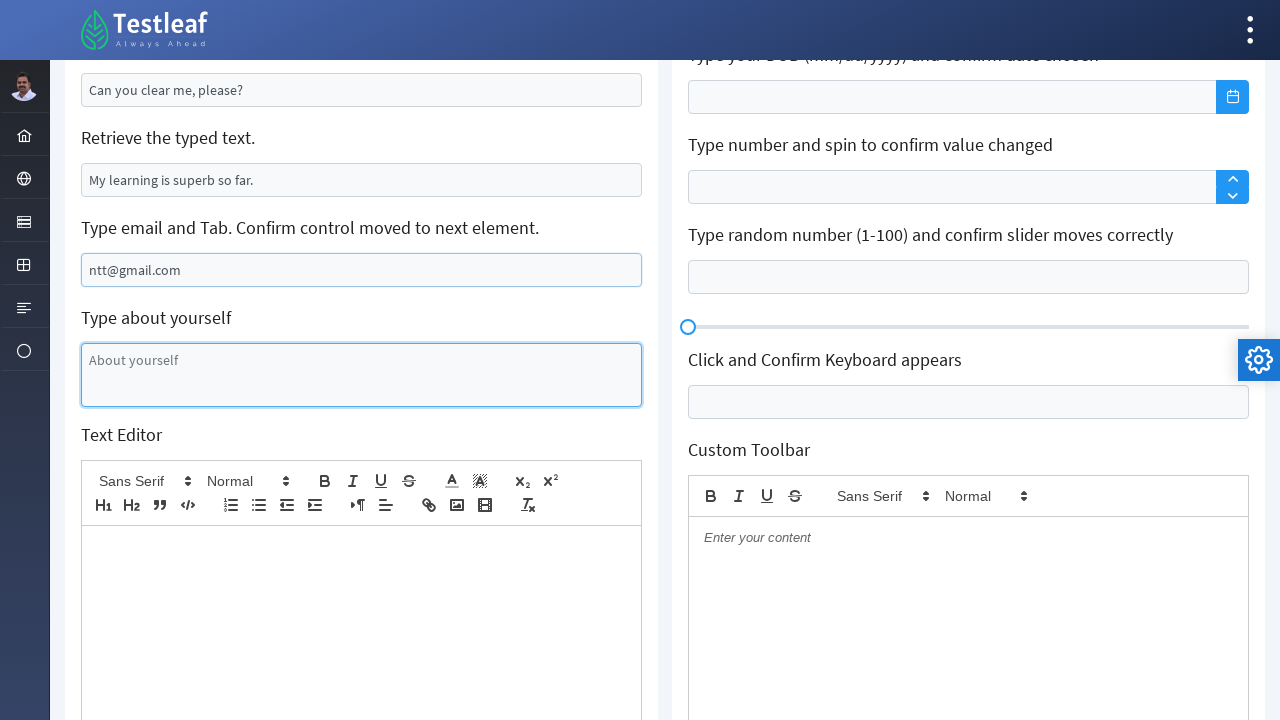

Filled textarea with 'I am karthick. I'm from chennai' on #j_idt88\:j_idt101
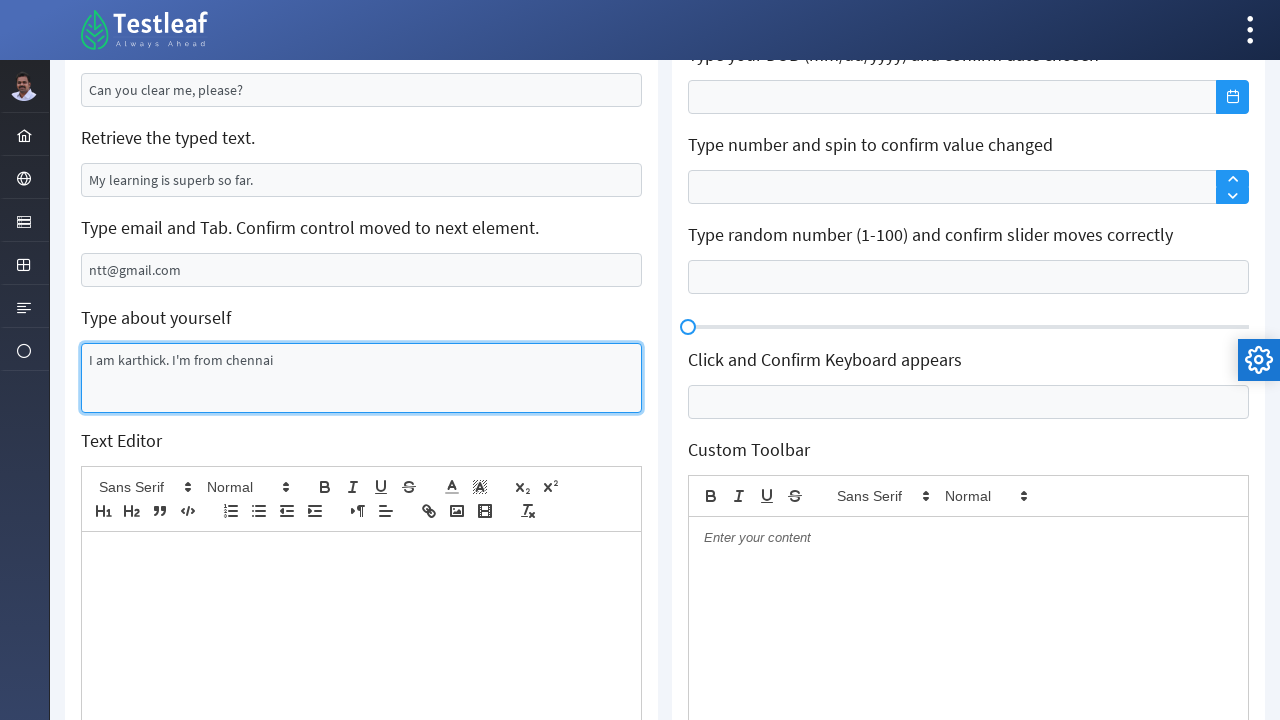

Retrieved value from field: 'My learning is superb so far.'
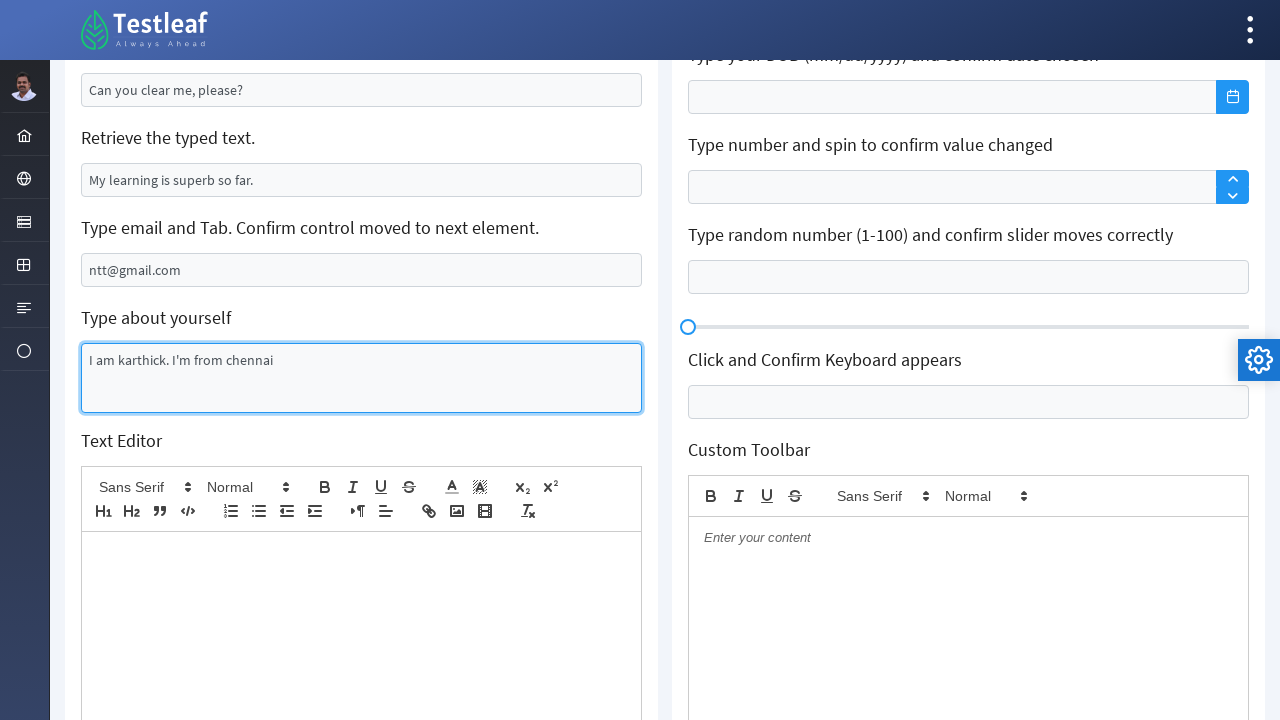

Cleared text in field using xpath on xpath=//*[@id='j_idt88:j_idt95']
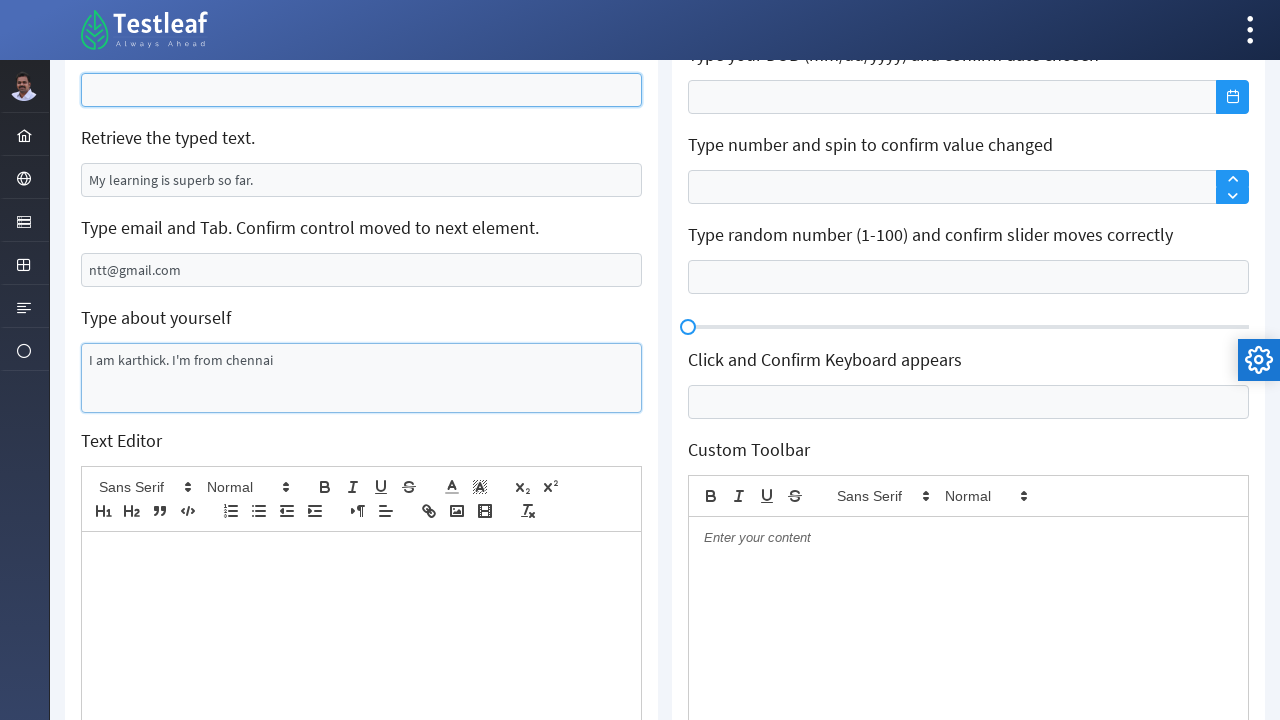

Checked if element is enabled: True
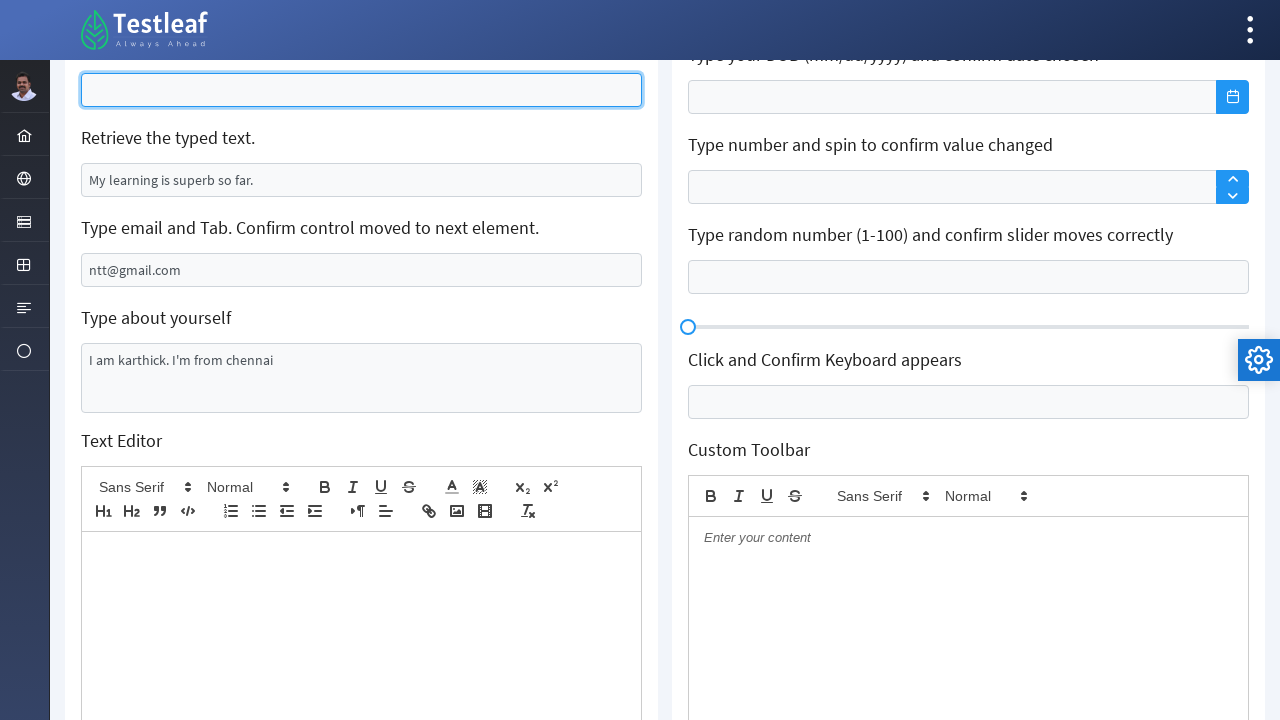

Pressed Enter key on age field to trigger validation on #j_idt106\:thisform\:age
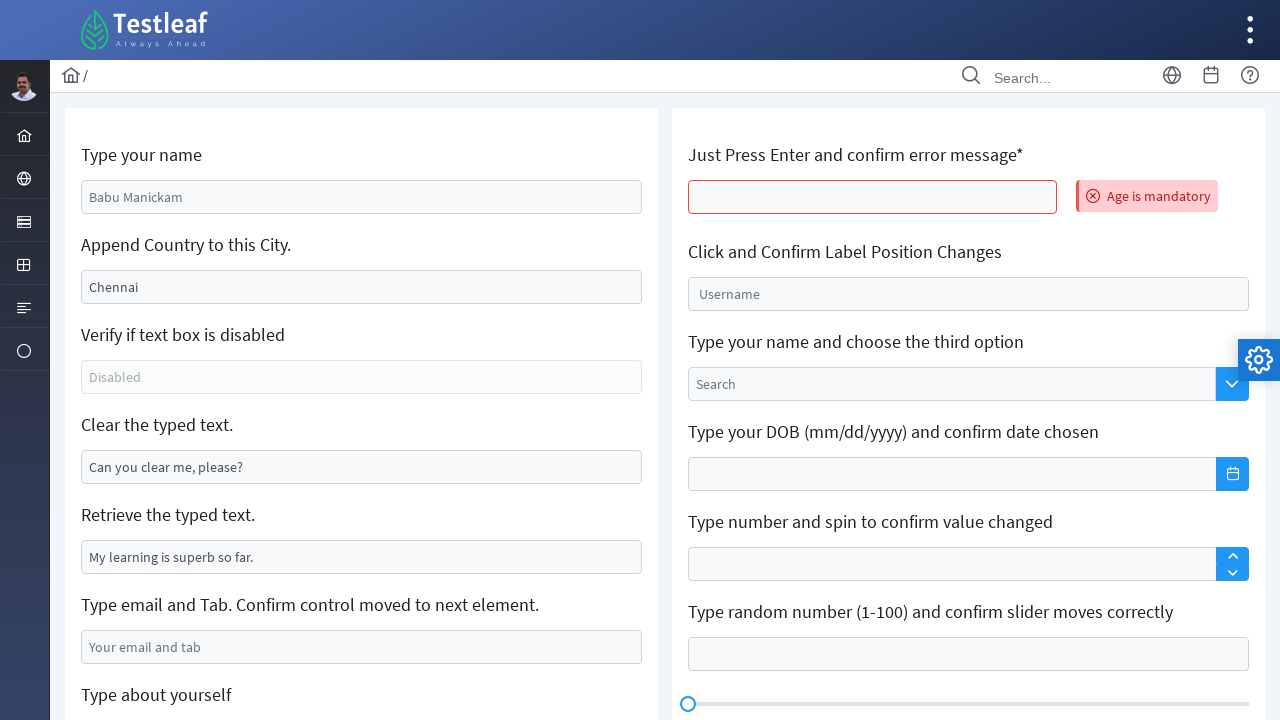

Clicked on float input field at (968, 294) on #j_idt106\:float-input
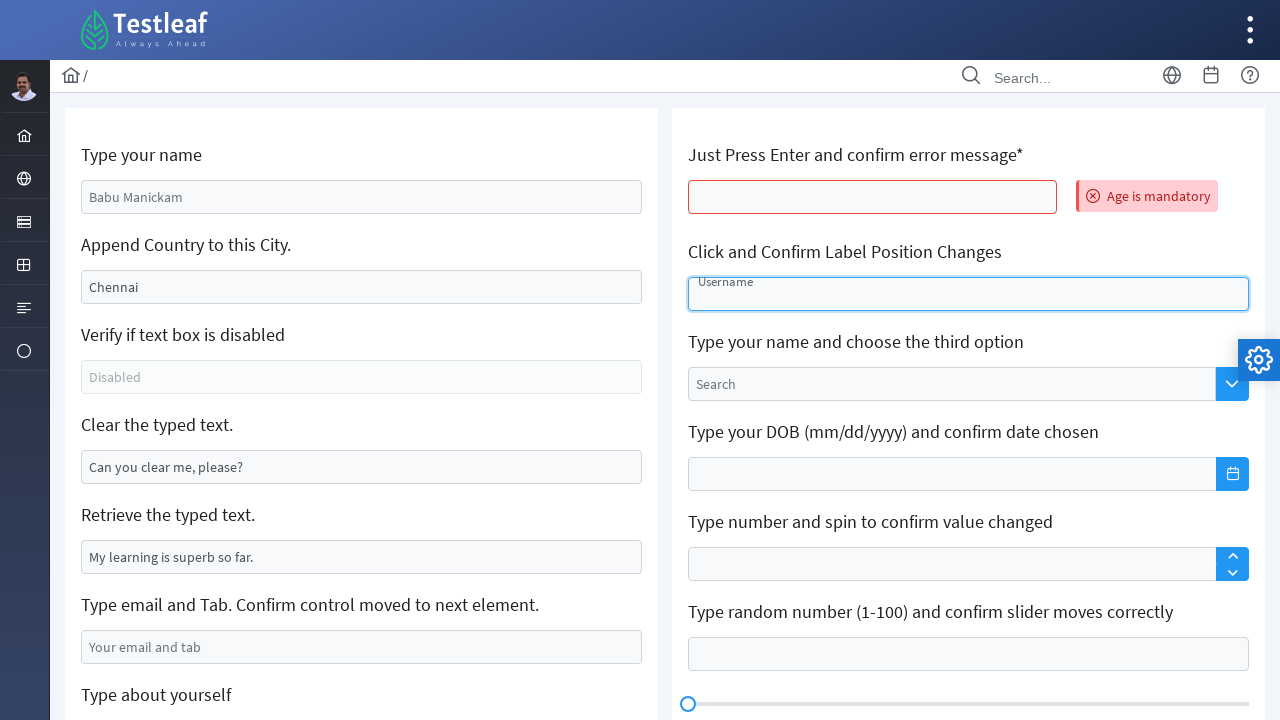

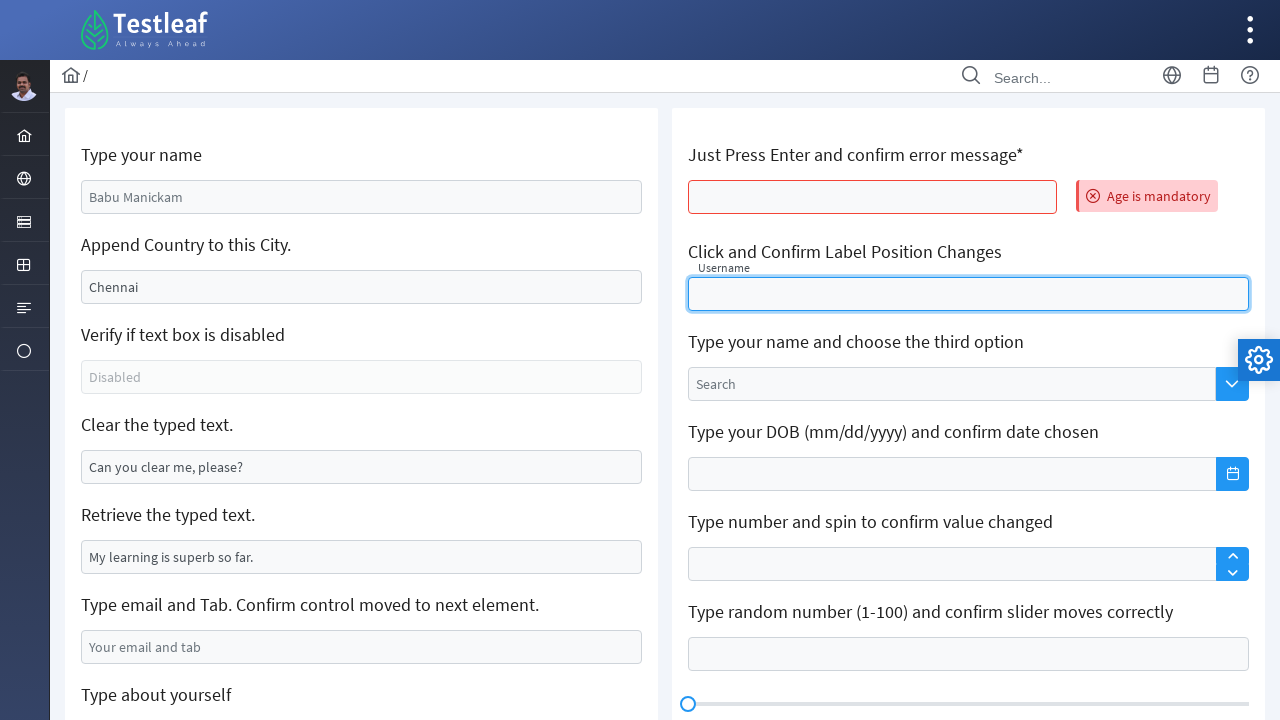